Tests adding a laptop to cart on Demoblaze website by navigating to laptops category, selecting a product, adding it to cart, and verifying it appears in the cart

Starting URL: https://www.demoblaze.com

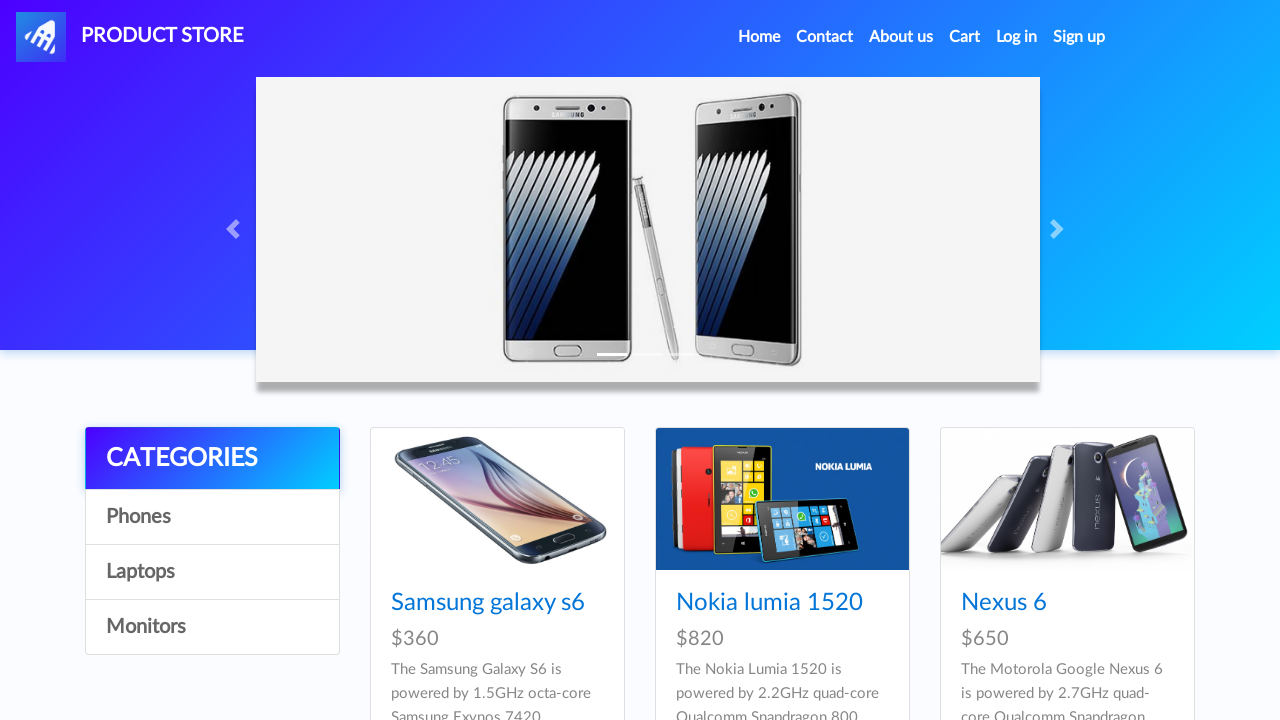

Clicked on Laptop category at (212, 572) on //*[@id="itemc"][2]
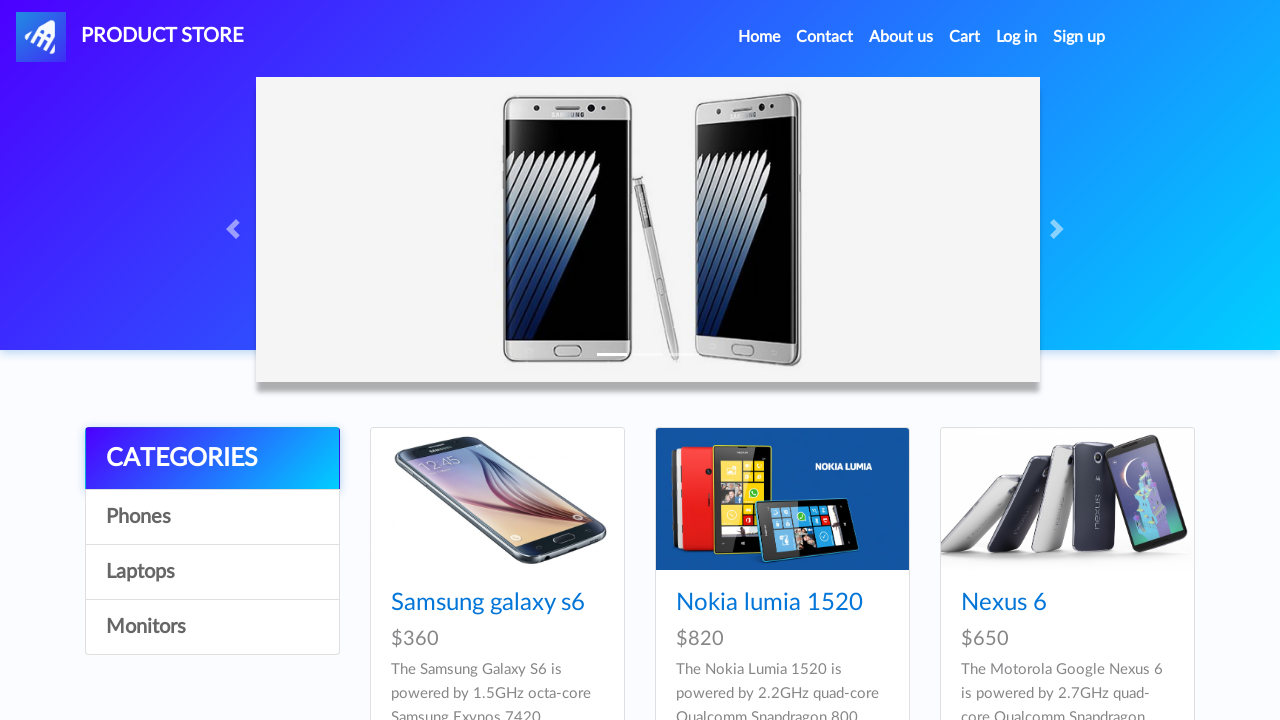

Waited for products to load
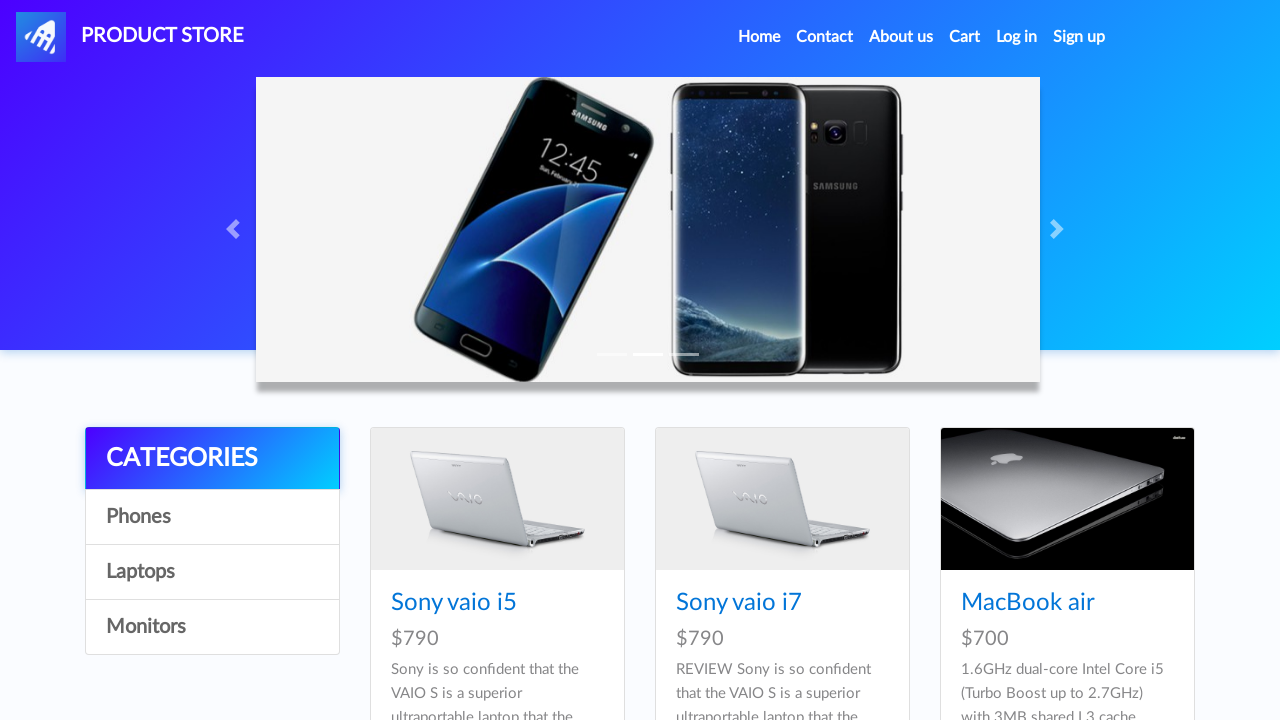

Selected a laptop product at (1028, 603) on #tbodyid > div:nth-child(3) > div > div > h4 > a
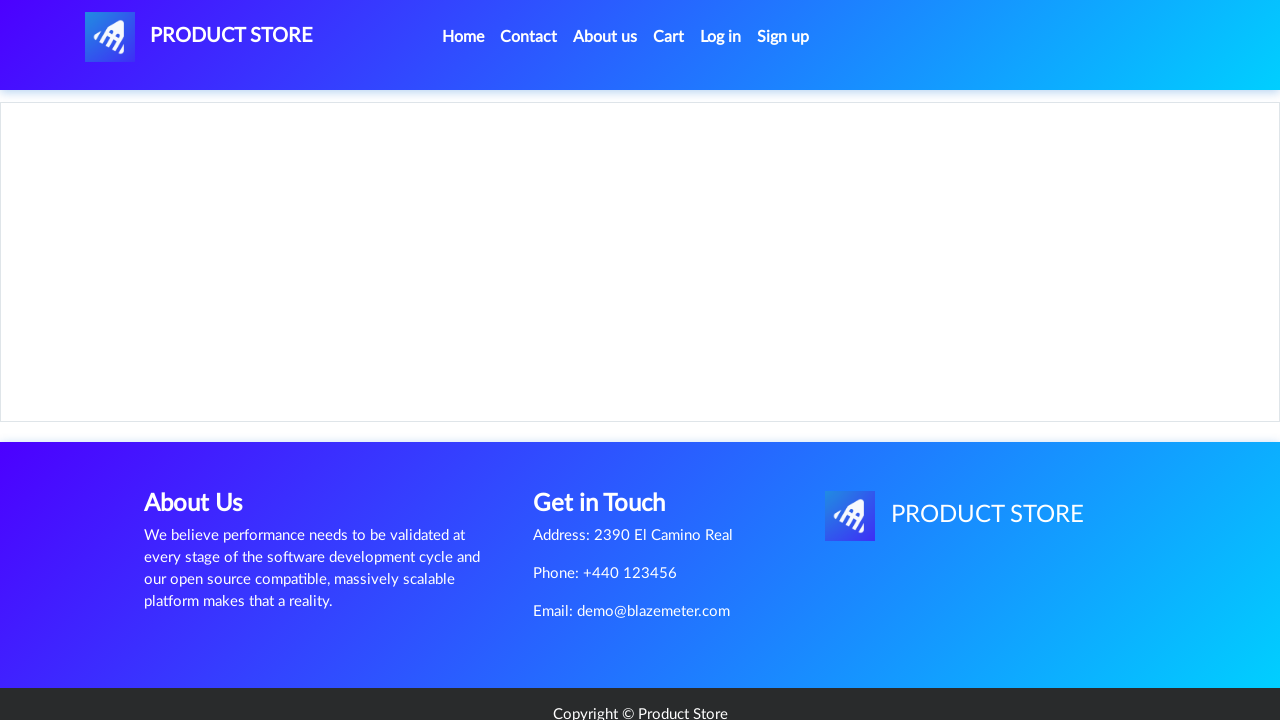

Product detail page loaded
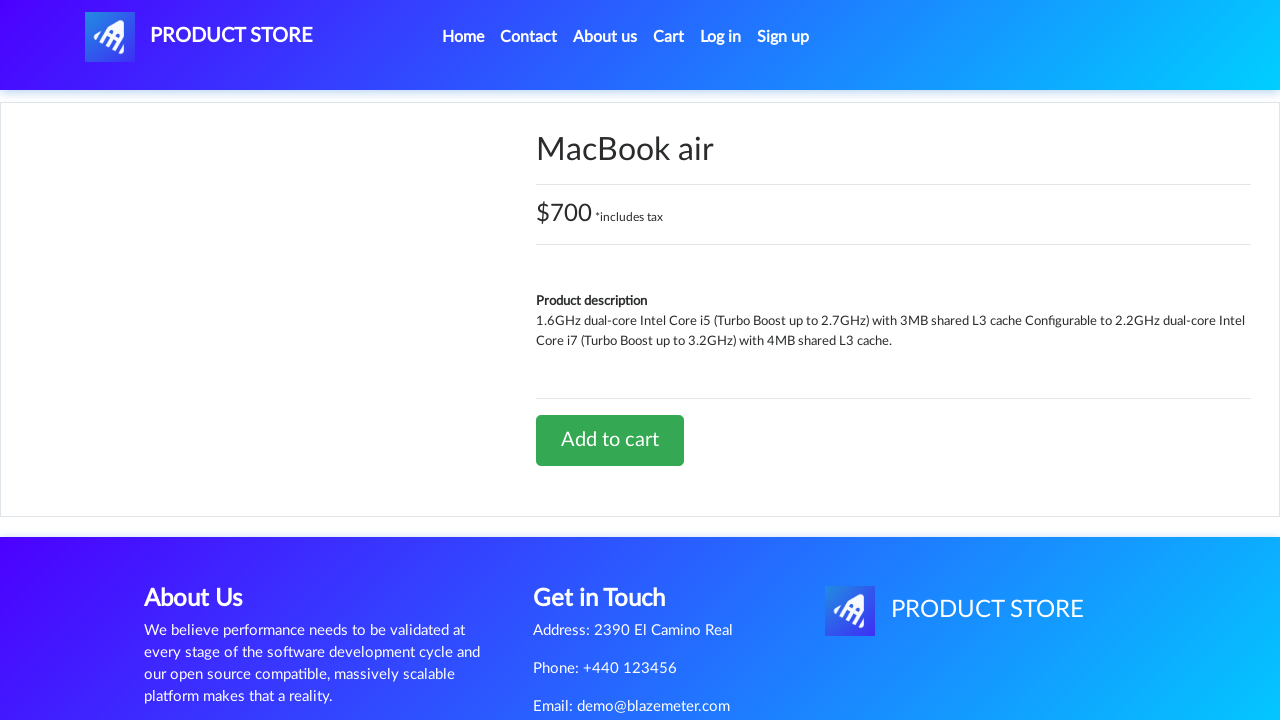

Waited before clicking Add to Cart button
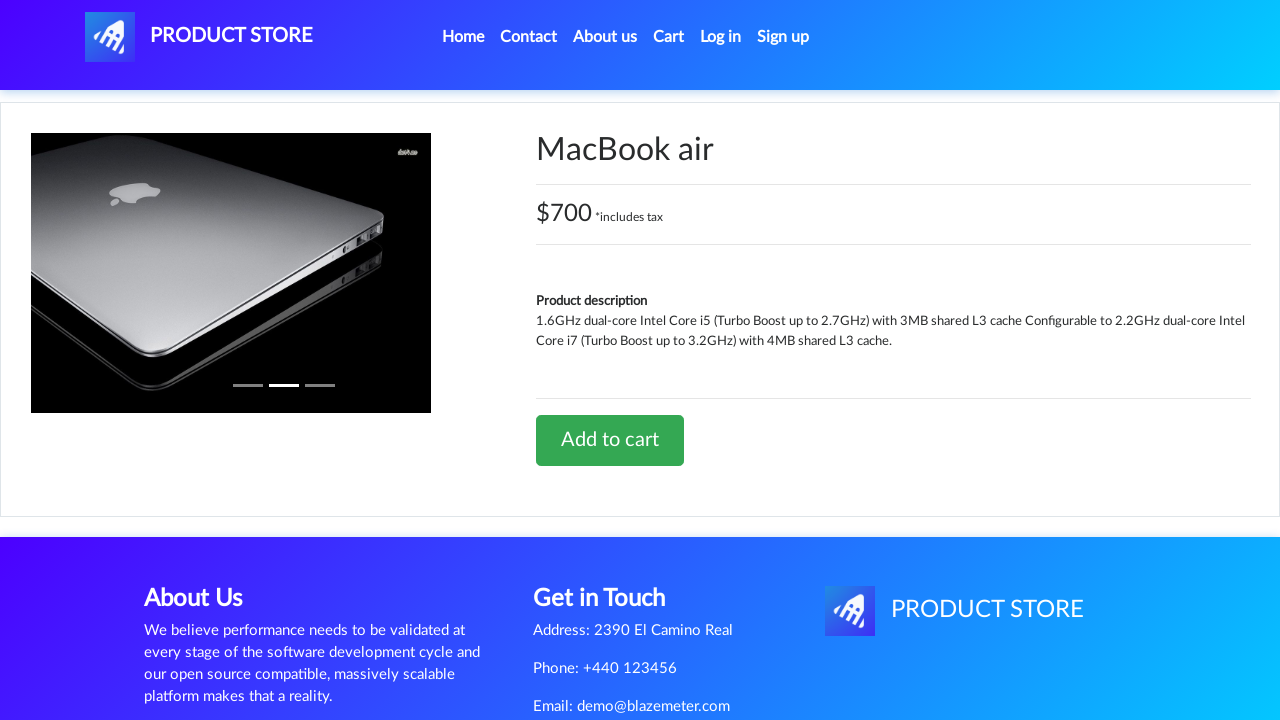

Clicked Add to Cart button at (610, 440) on #tbodyid > div.row > div > a
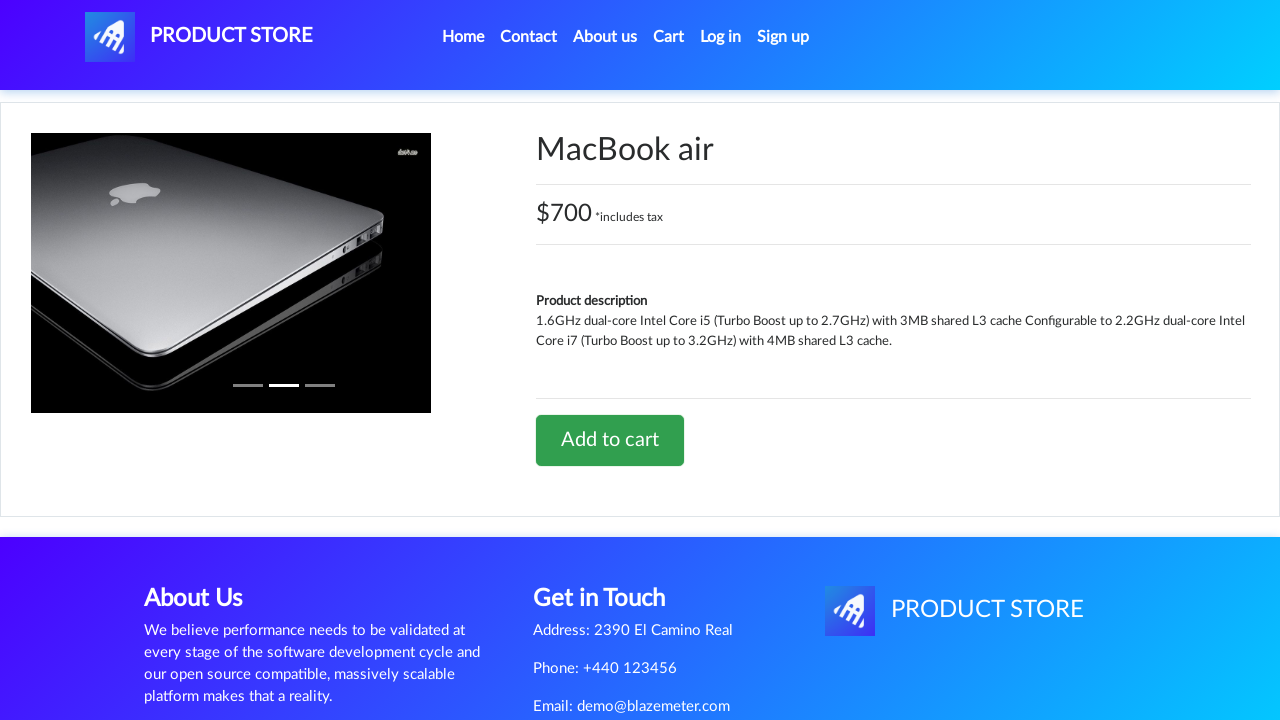

Waited for alert popup to appear
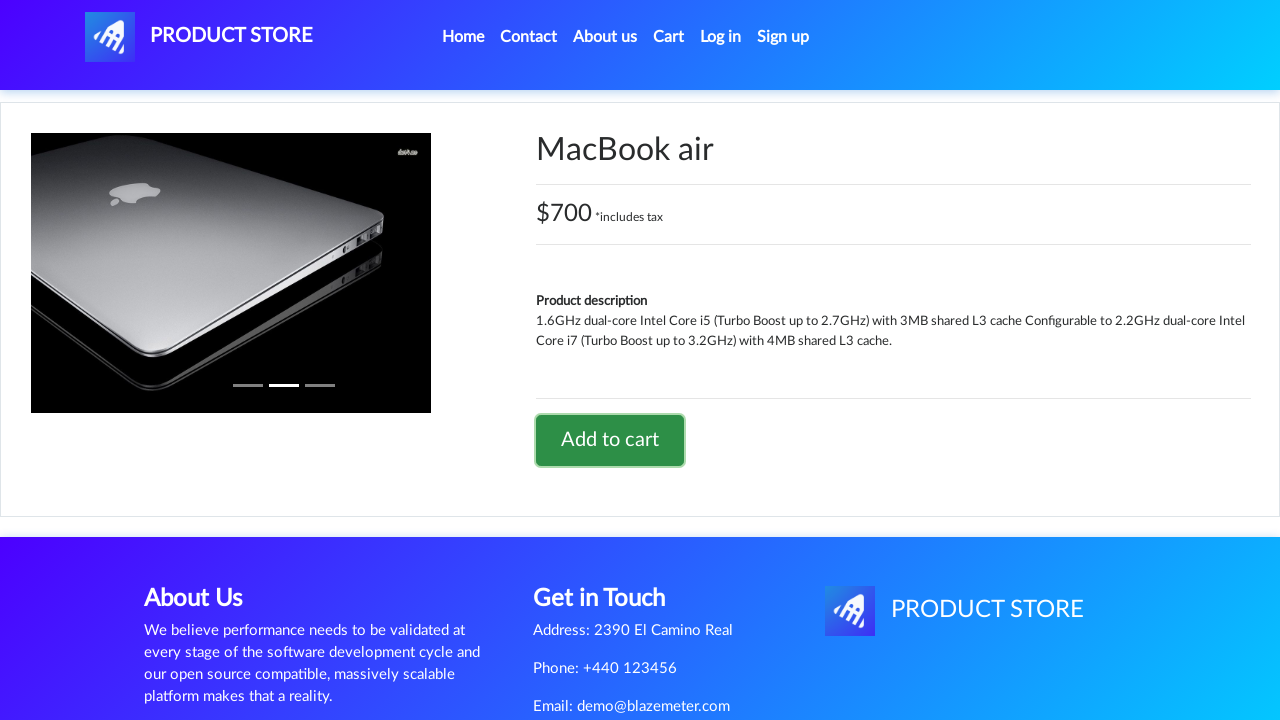

Accepted alert popup confirming item added to cart
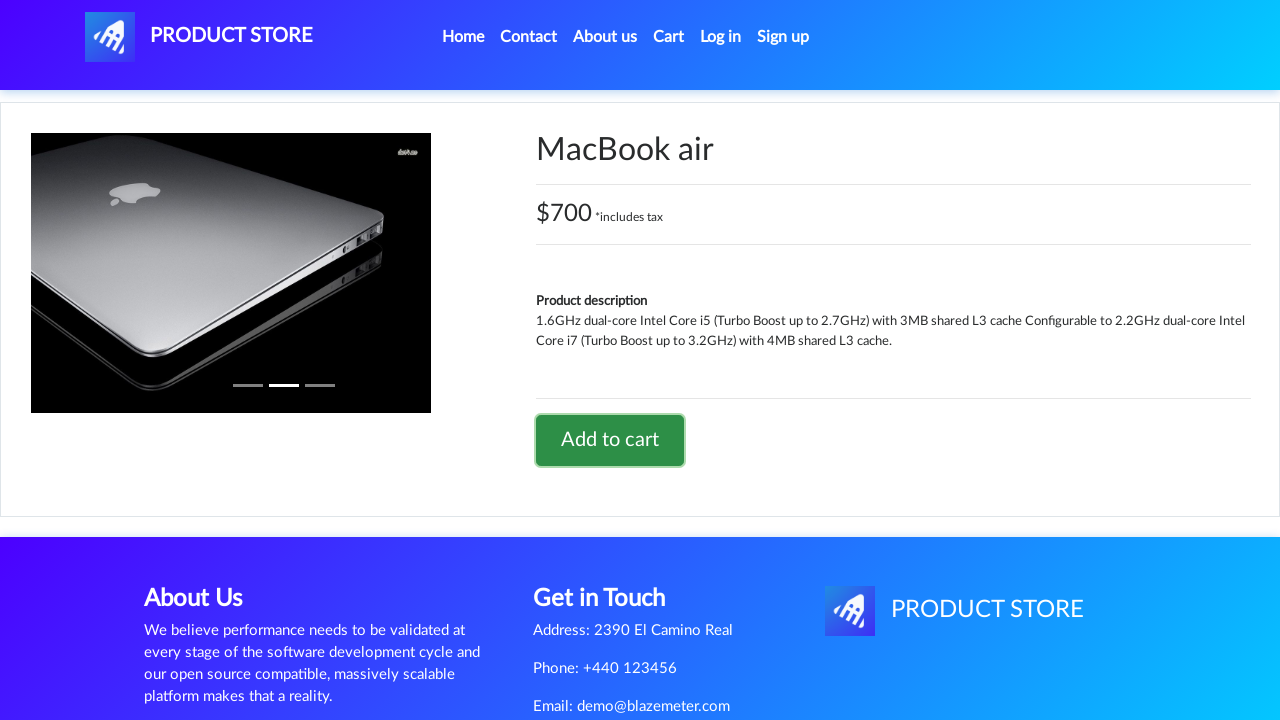

Waited before navigating to cart
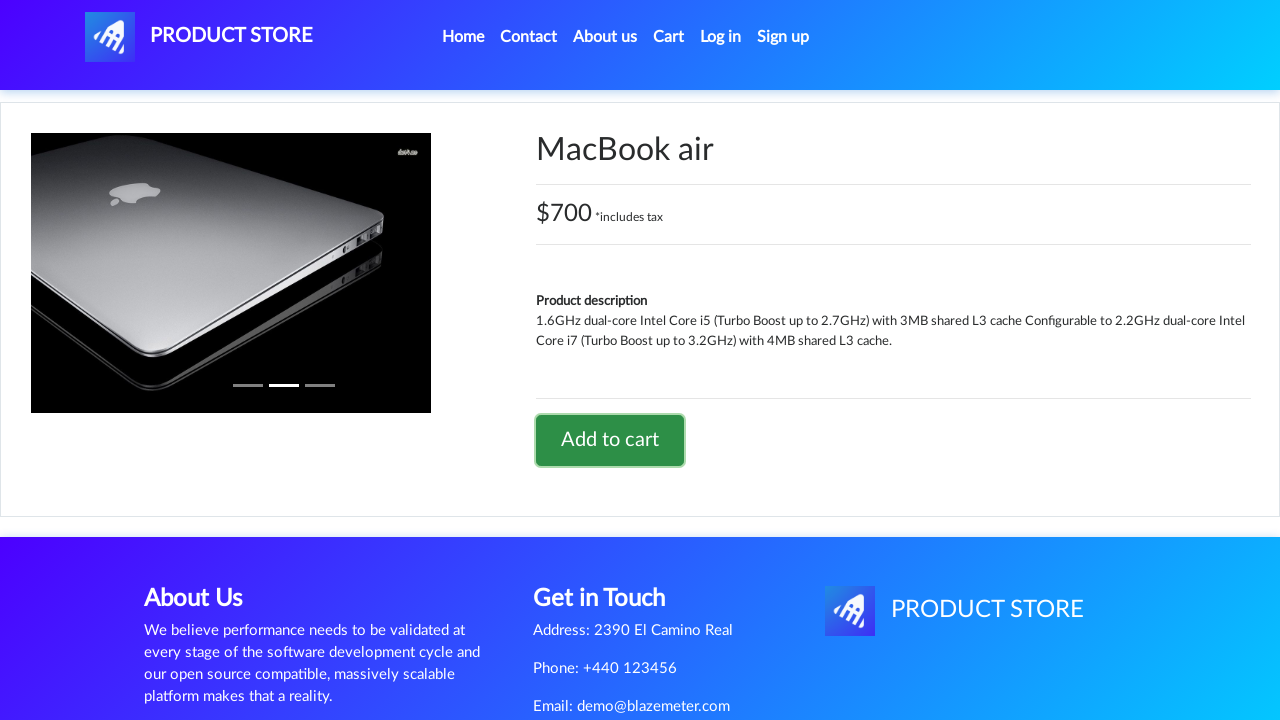

Clicked on Cart link to navigate to cart page at (669, 37) on #cartur
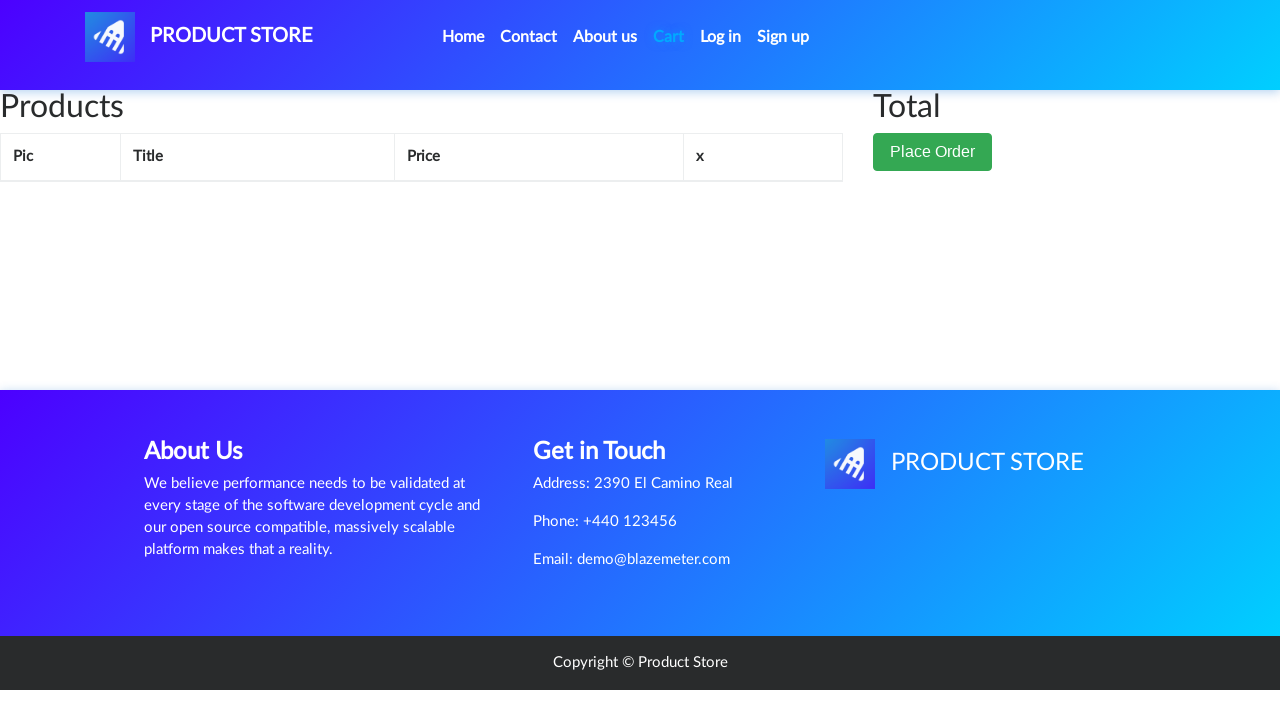

Cart page loaded and product verified in cart
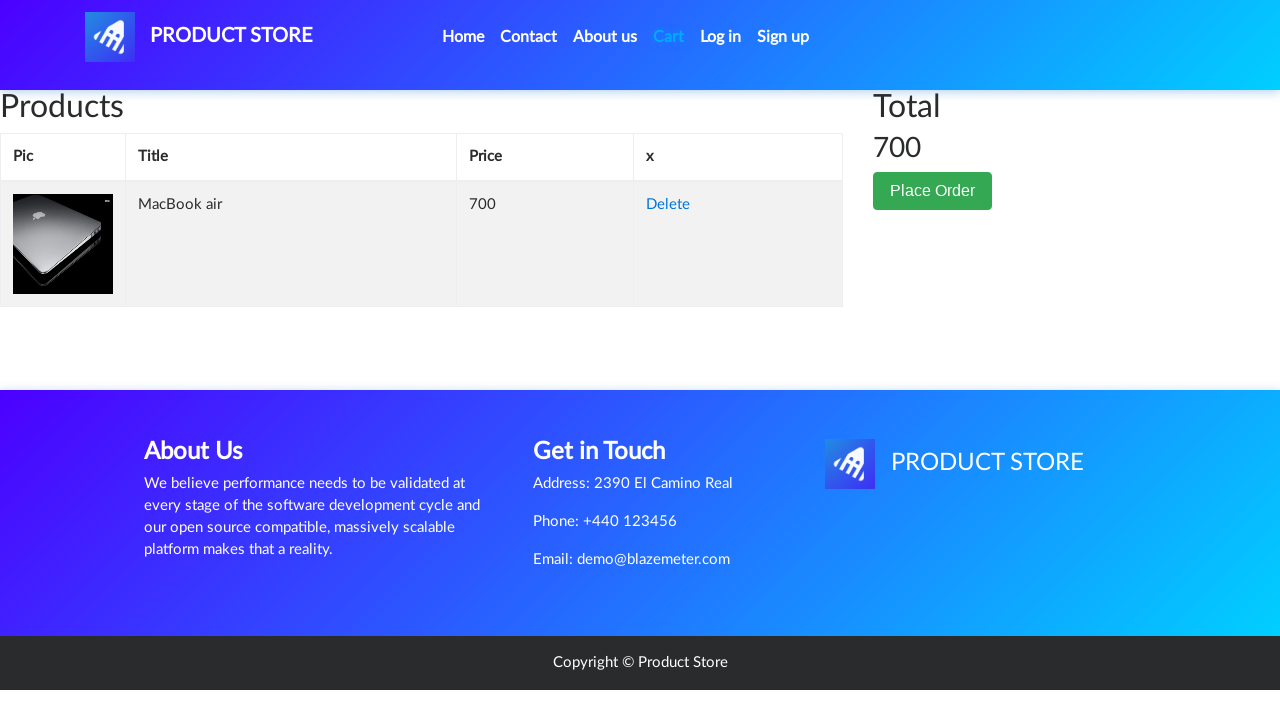

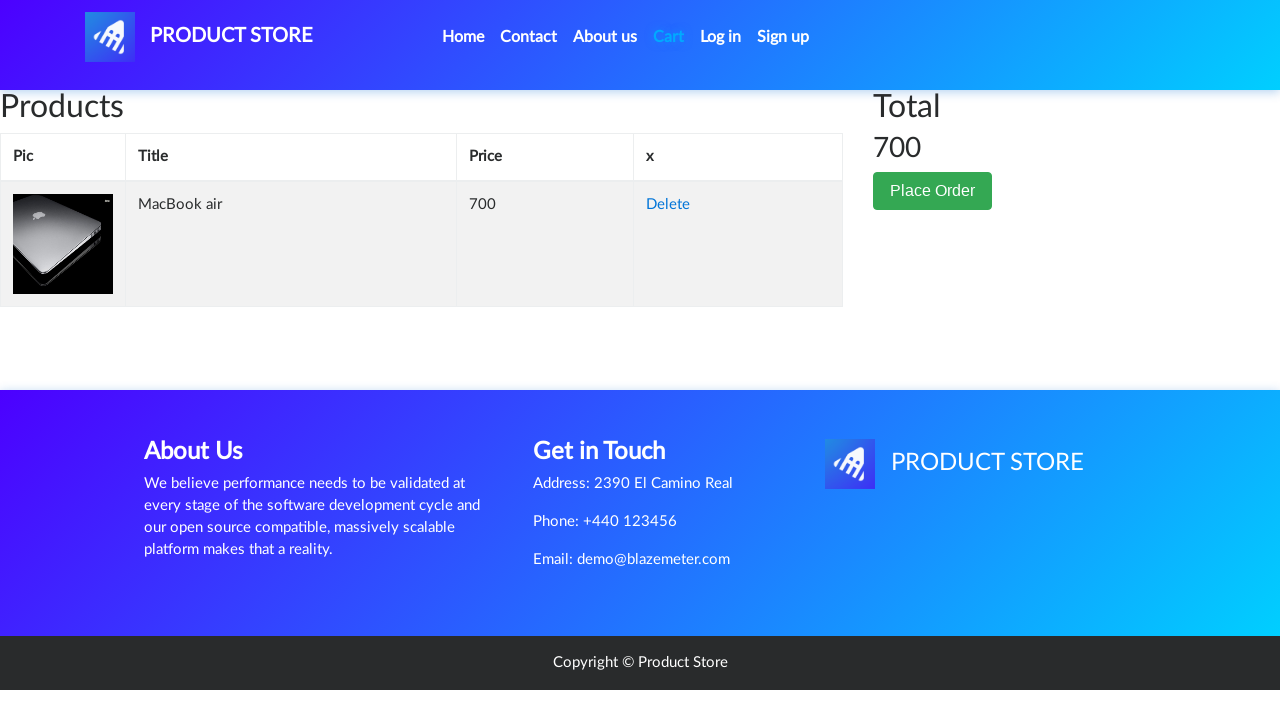